Tests menu widget interaction by hovering over a menu item to trigger dropdown/submenu display

Starting URL: https://seleniumui.moderntester.pl/menu-item.php

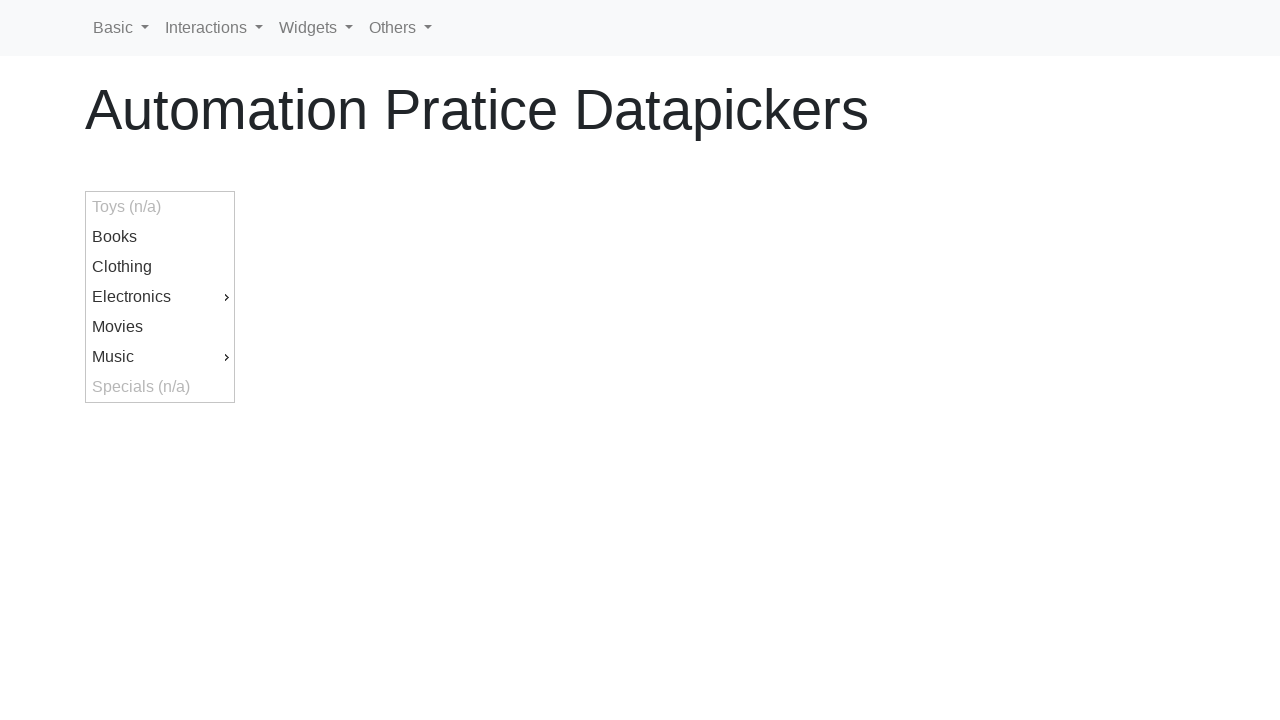

Retrieved all menu items from the menu widget
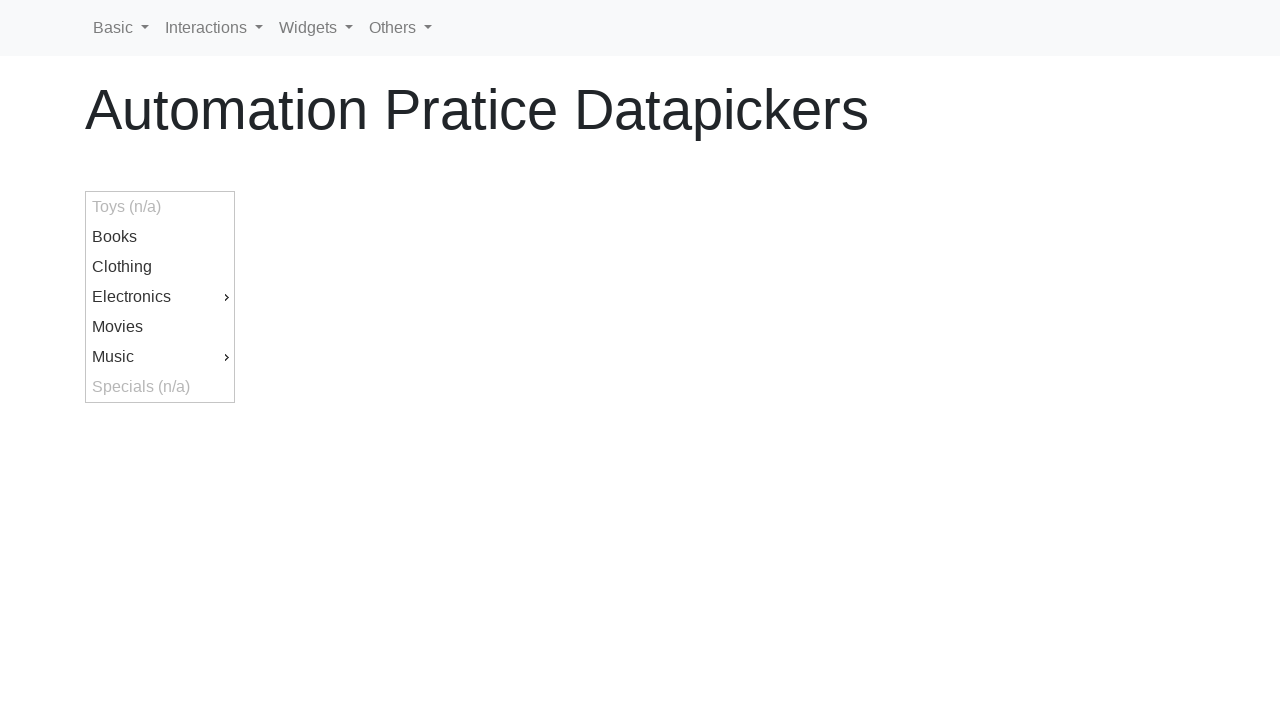

Hovered over the 6th menu item to trigger dropdown/submenu display at (160, 357) on #menu > li >> nth=5
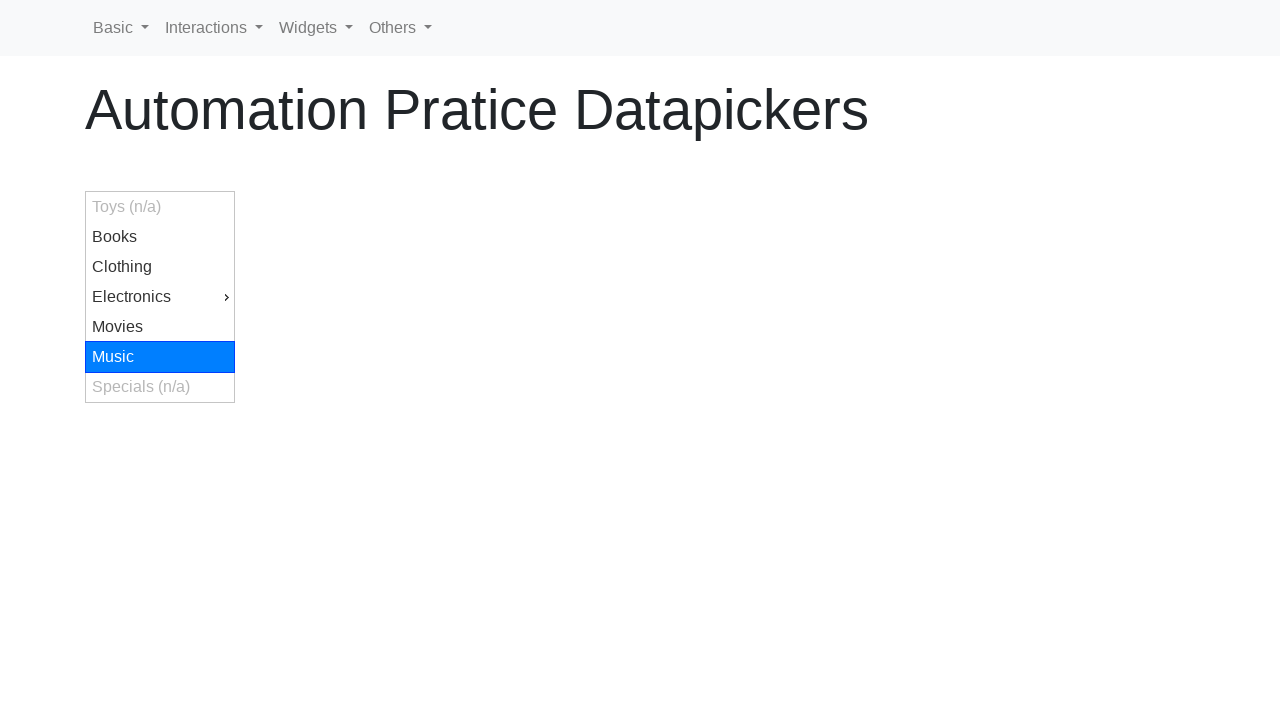

Waited 500ms for submenu to fully display
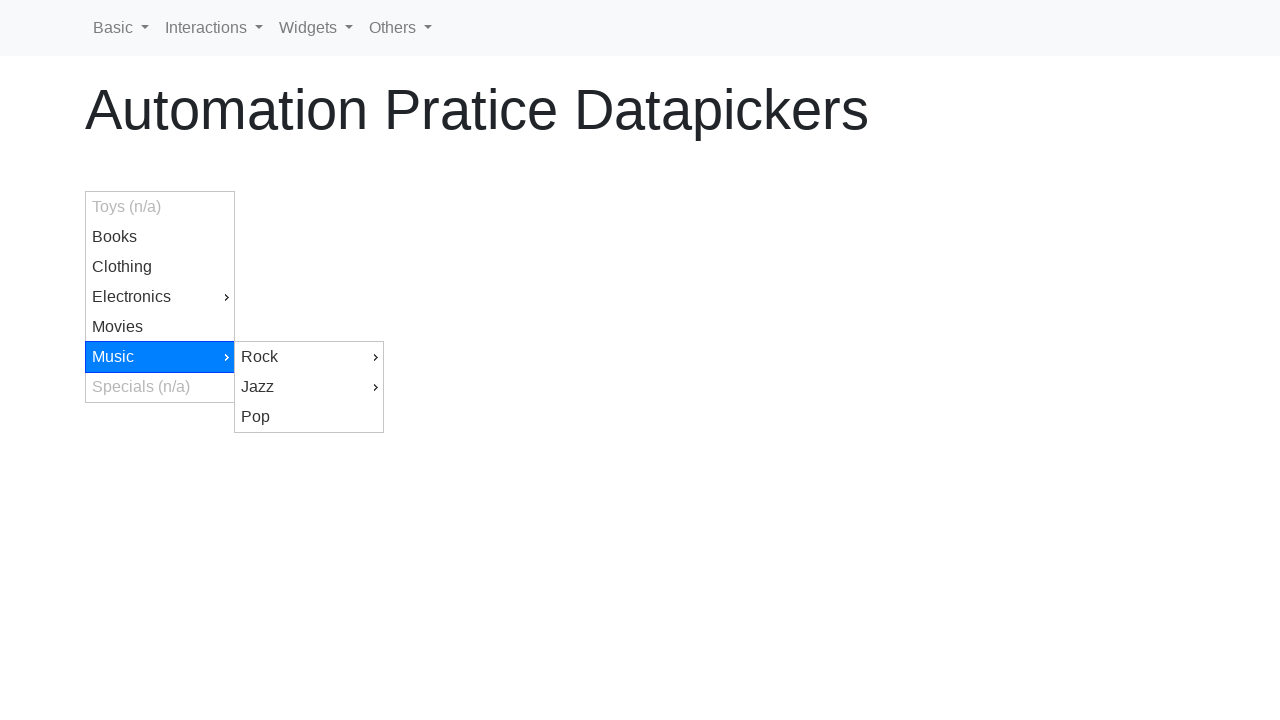

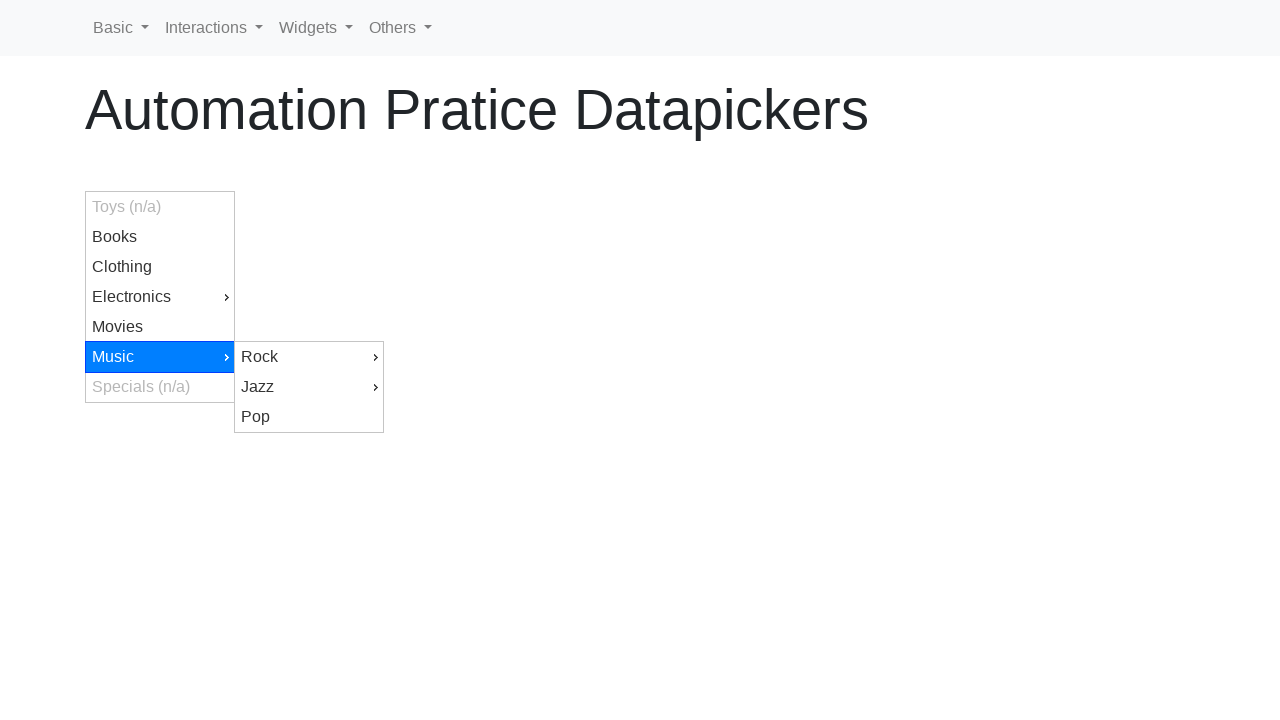